Navigates to Python.org homepage and verifies that event widget with times and titles are displayed

Starting URL: https://www.python.org/

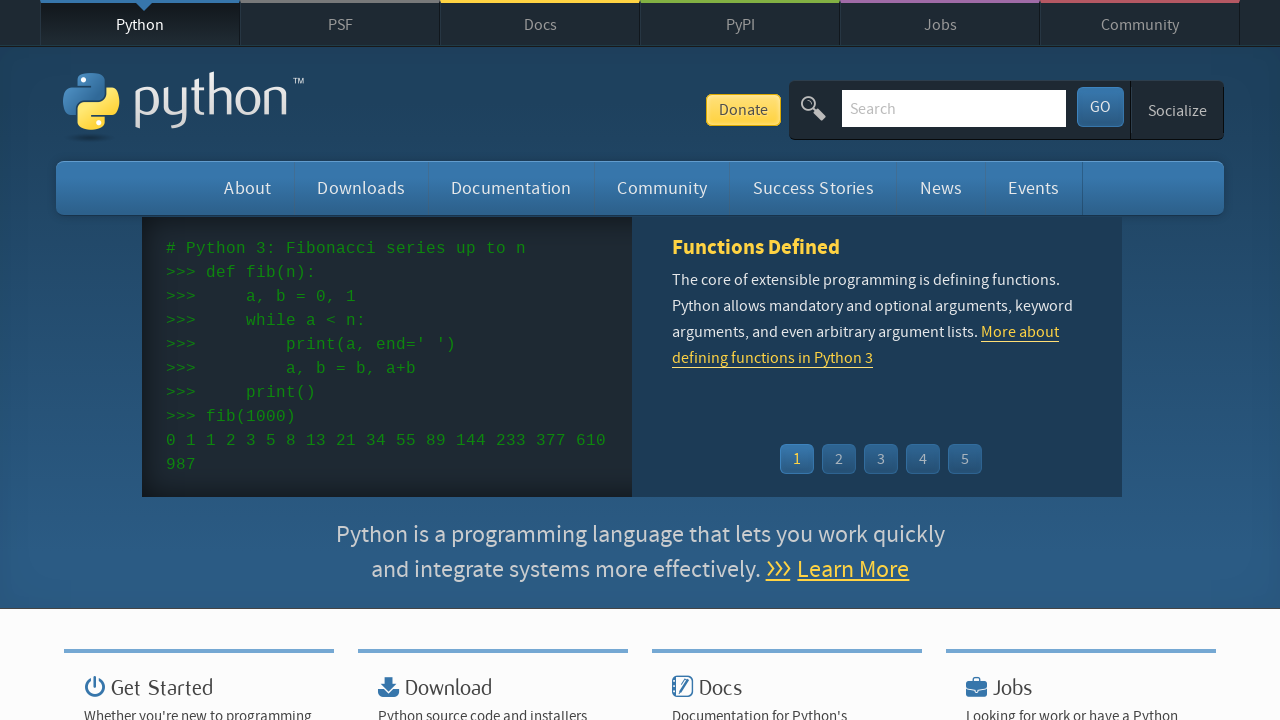

Navigated to Python.org homepage
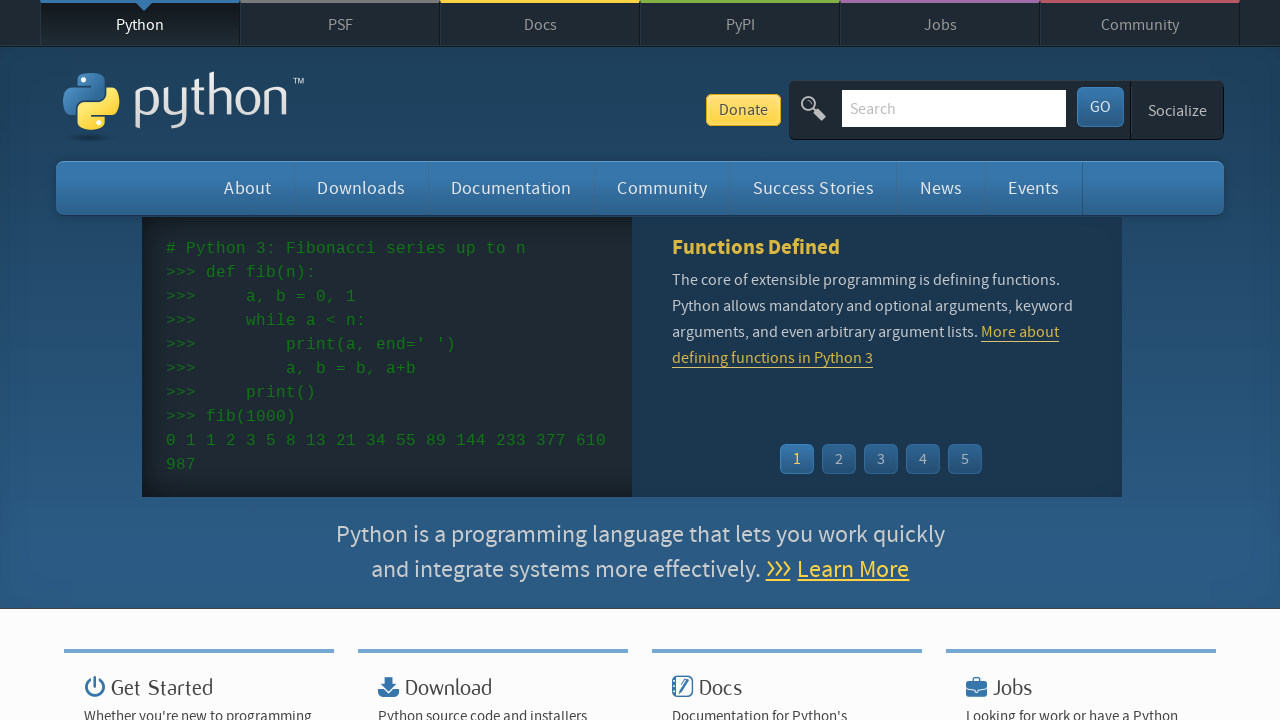

Event widget loaded
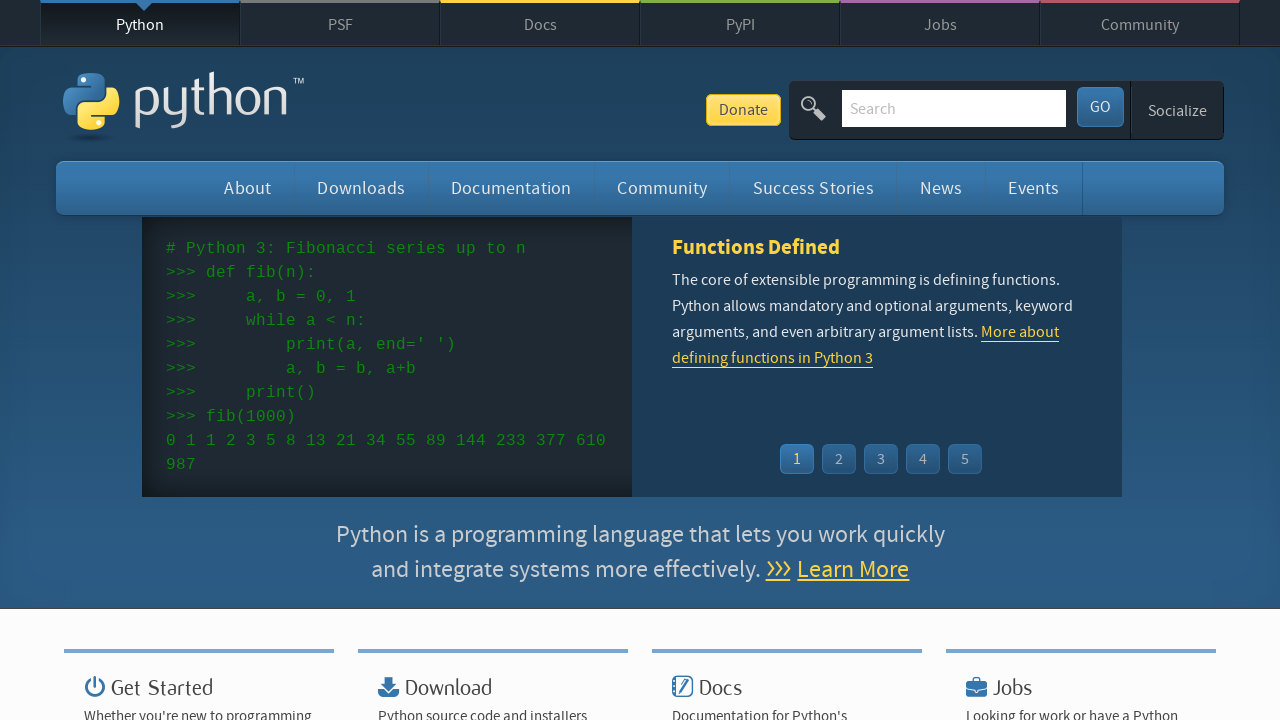

Event times are displayed in the widget
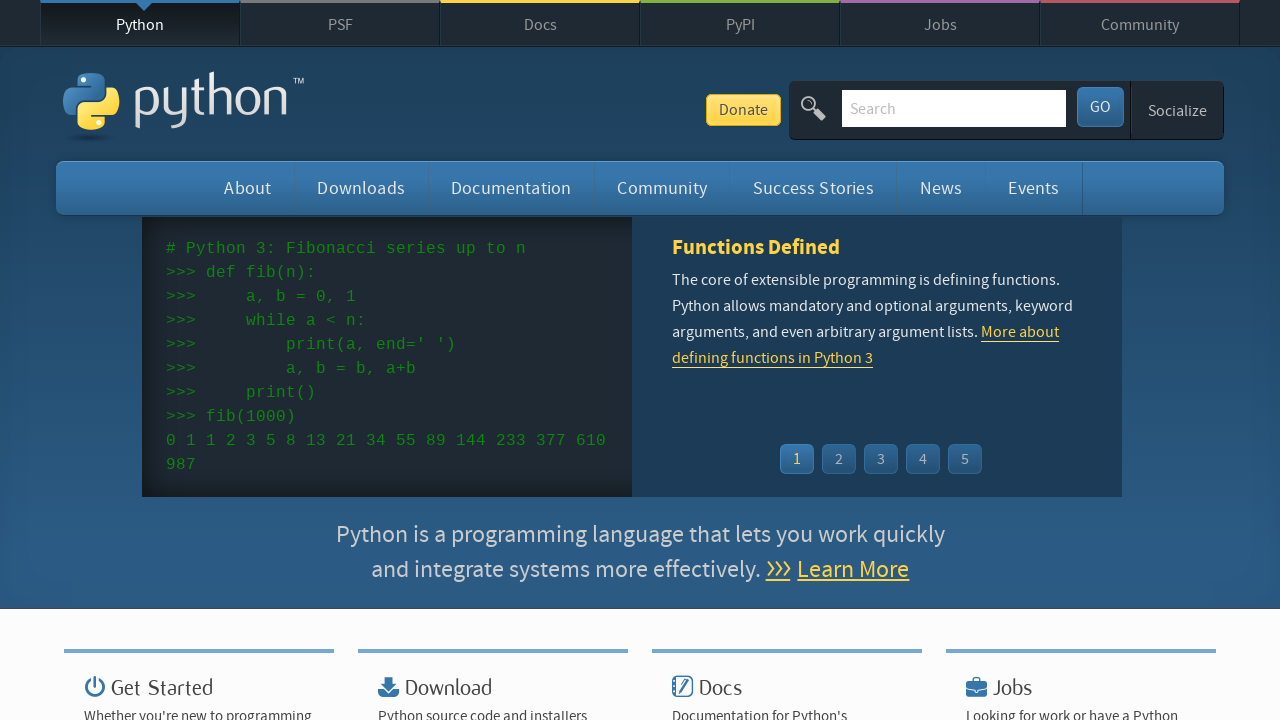

Event titles and links are displayed in the widget
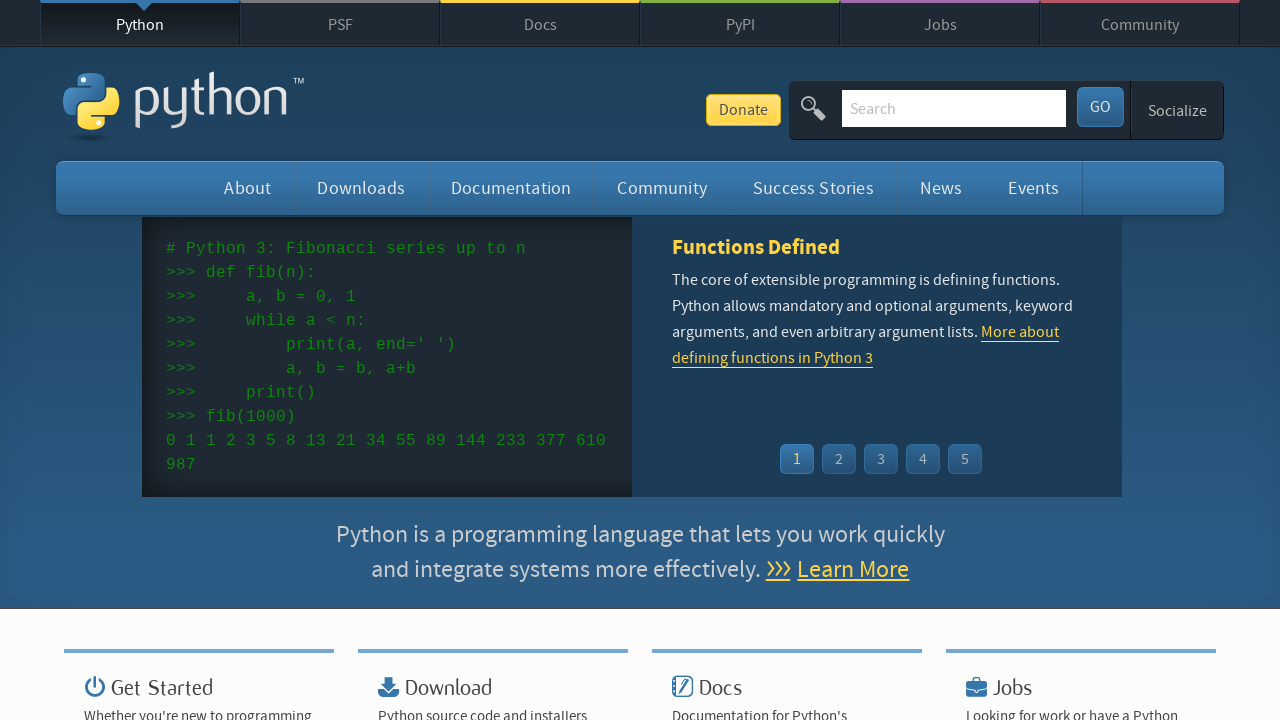

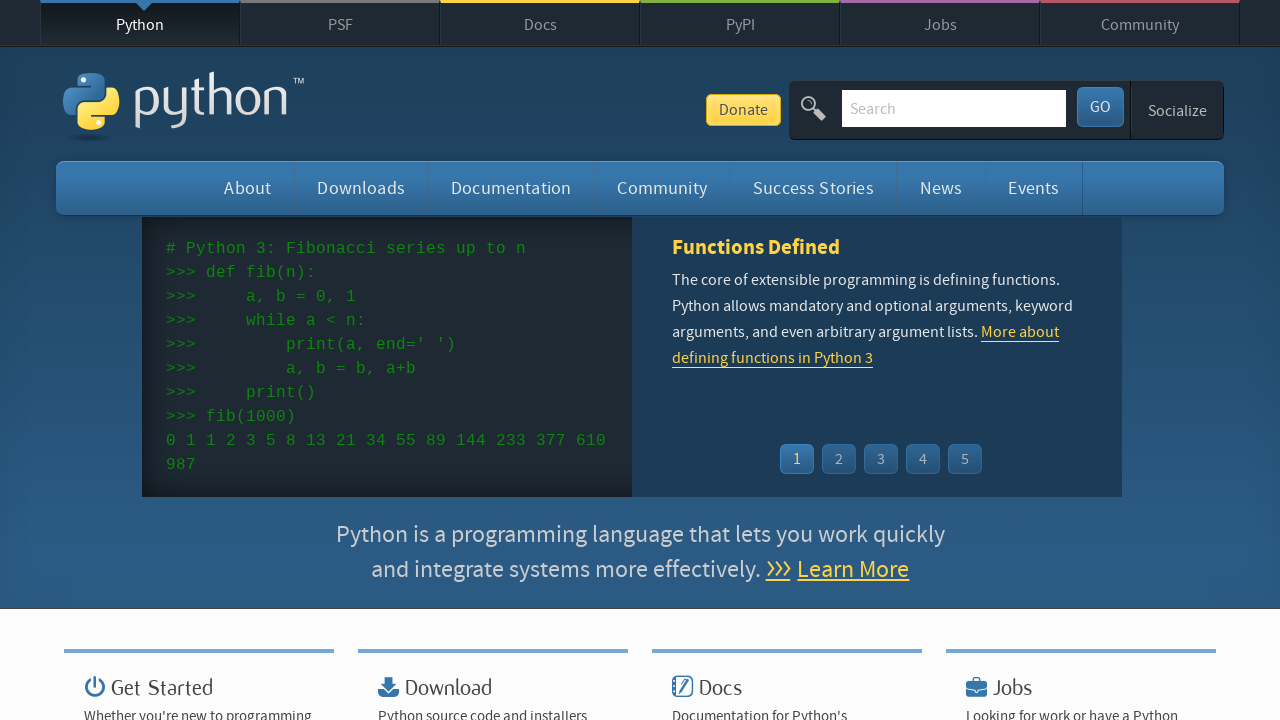